Tests action with pauses by moving to an element, clicking and holding, then typing text with delays

Starting URL: https://www.selenium.dev/selenium/web/mouse_interaction.html

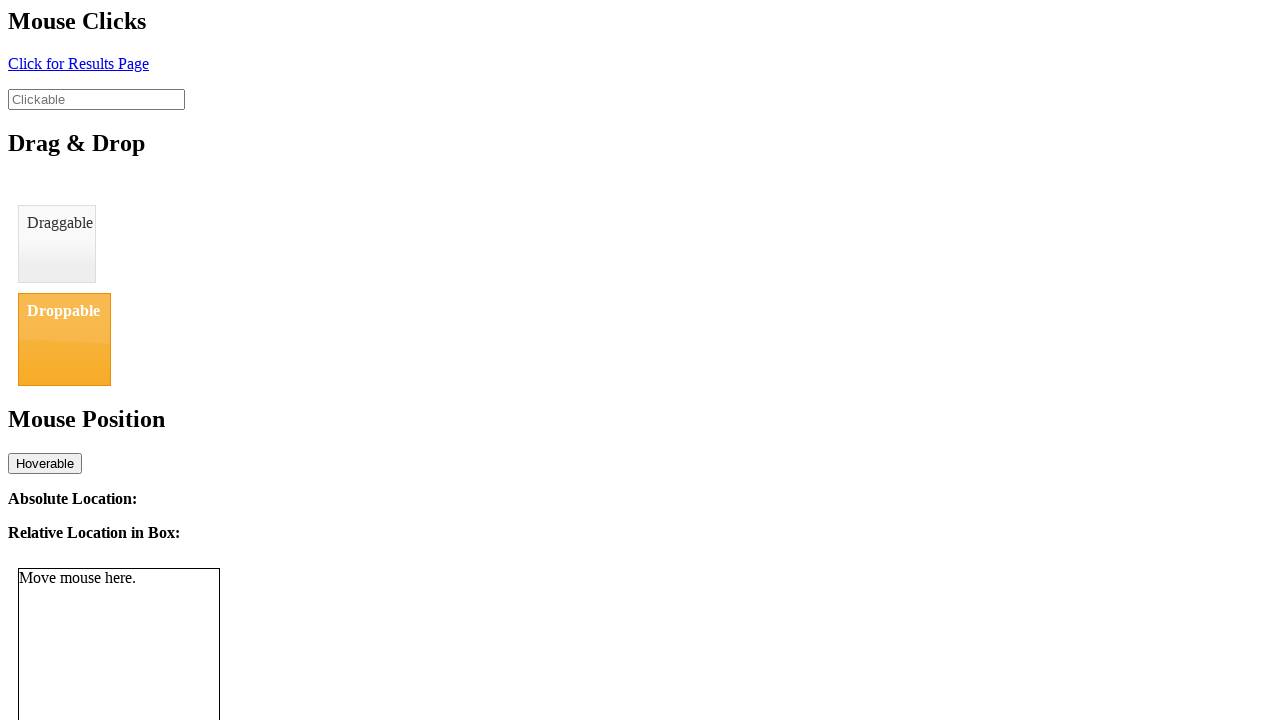

Hovered over clickable element at (96, 99) on #clickable
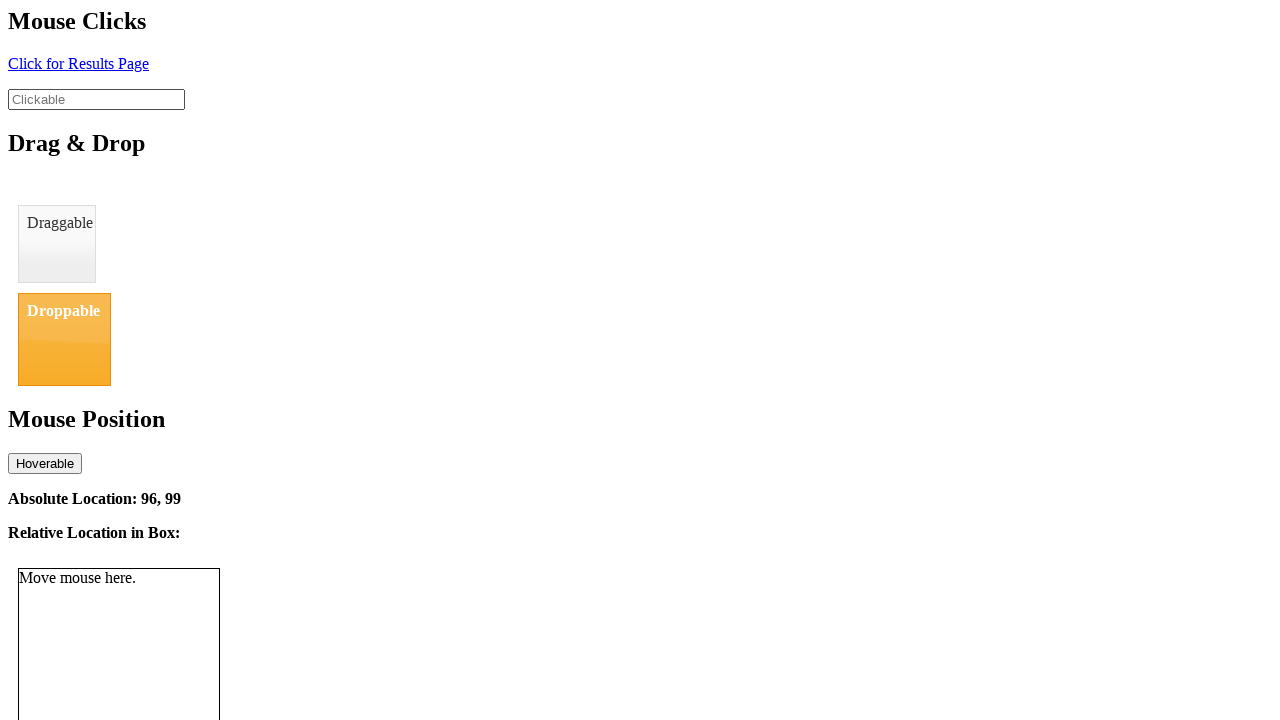

Clicked on clickable element at (96, 99) on #clickable
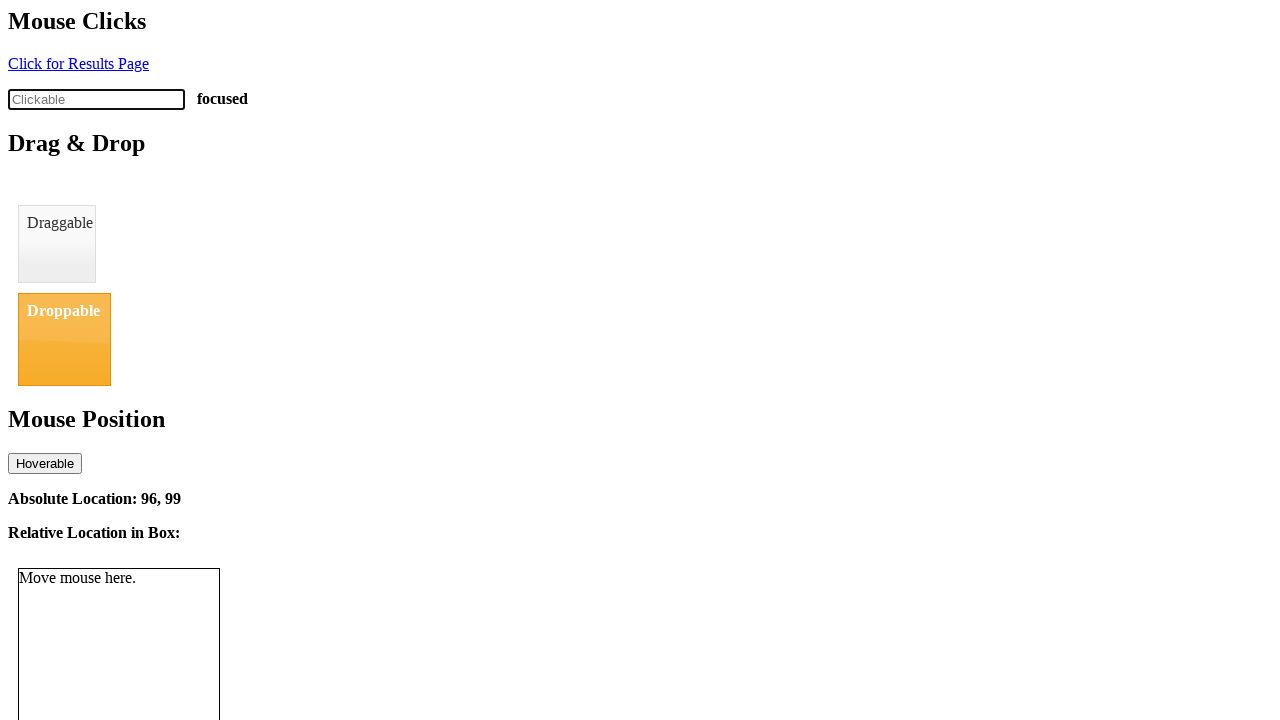

Typed 'action pause' into clickable element on #clickable
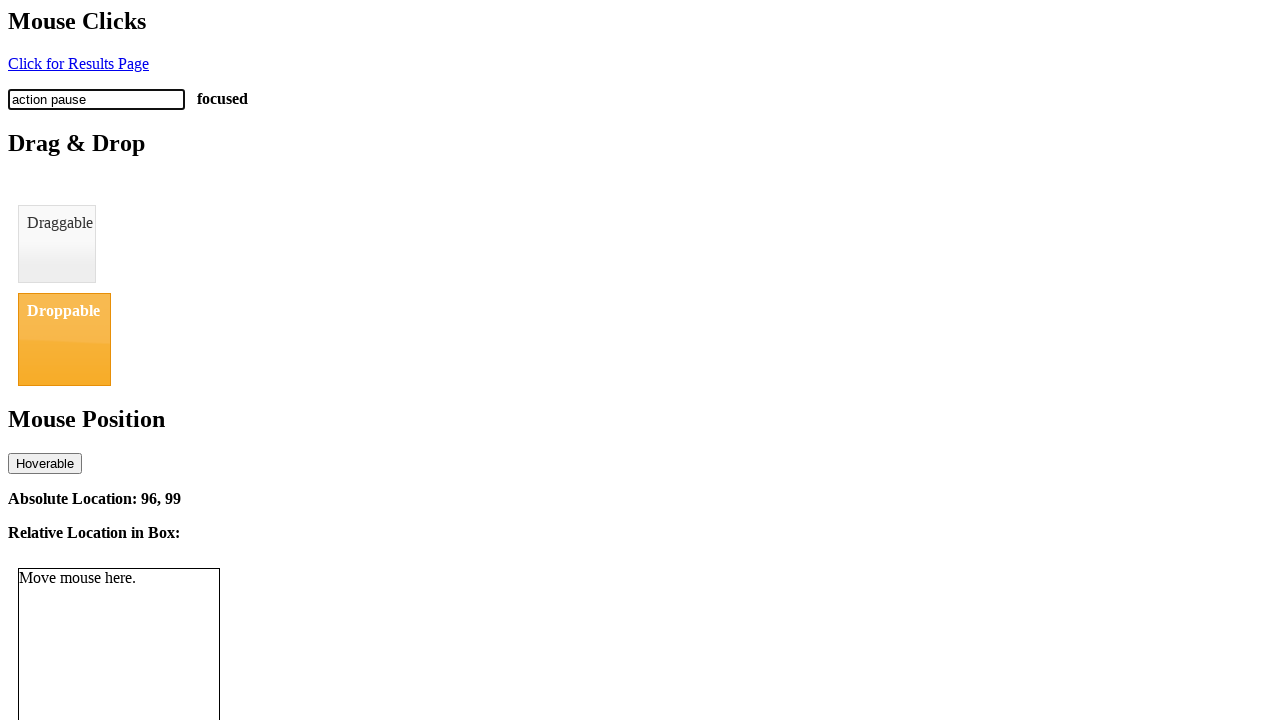

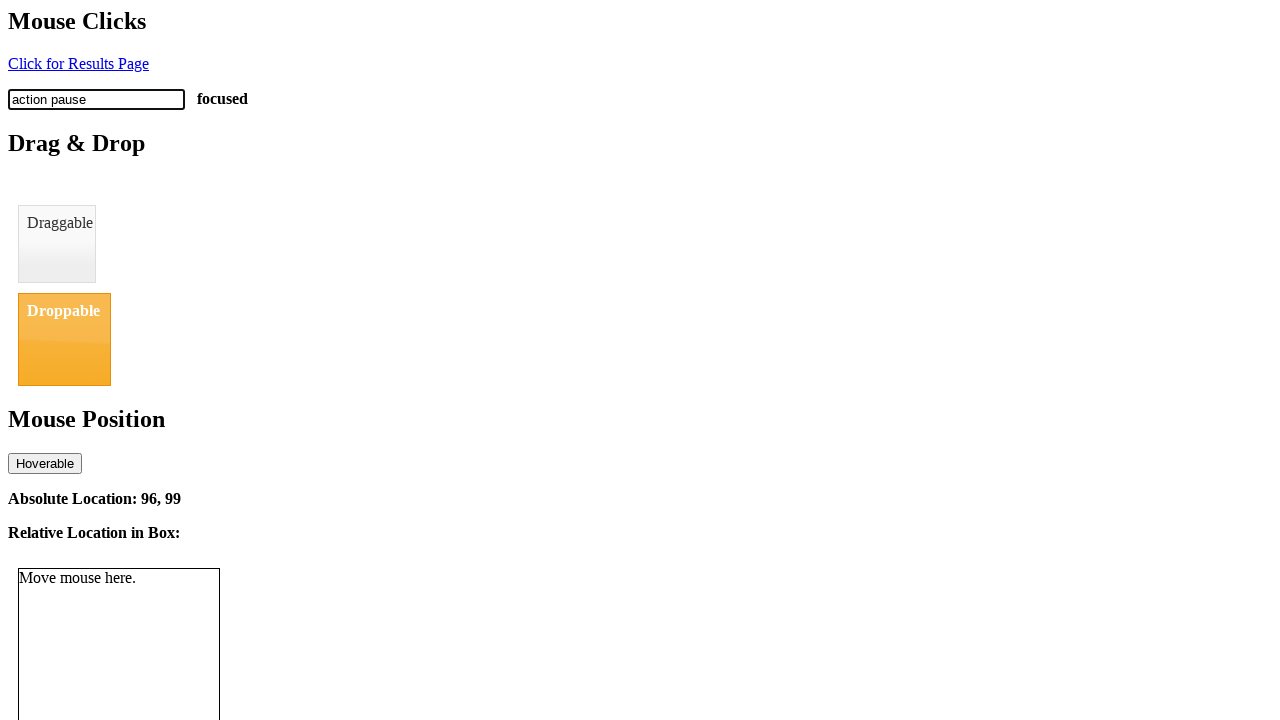